Tests InternSG job search by entering a query in the search field and submitting

Starting URL: https://www.internsg.com/jobs/

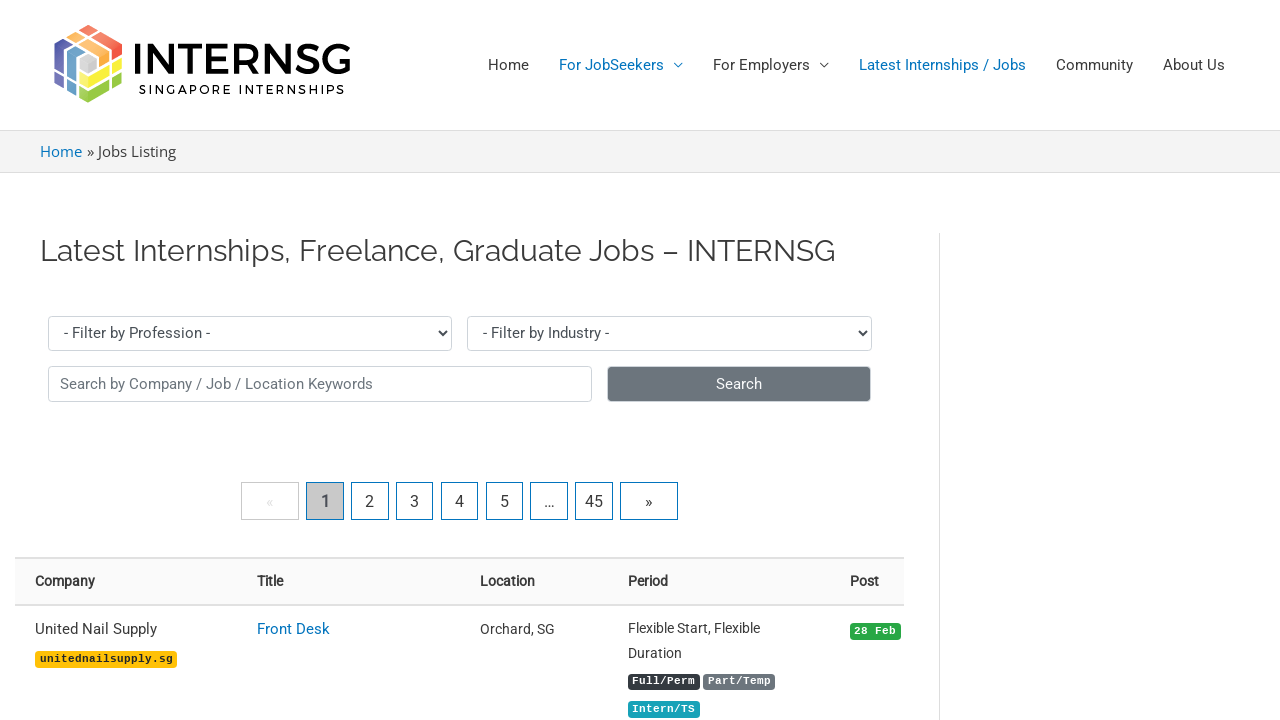

Search bar loaded on InternSG job page
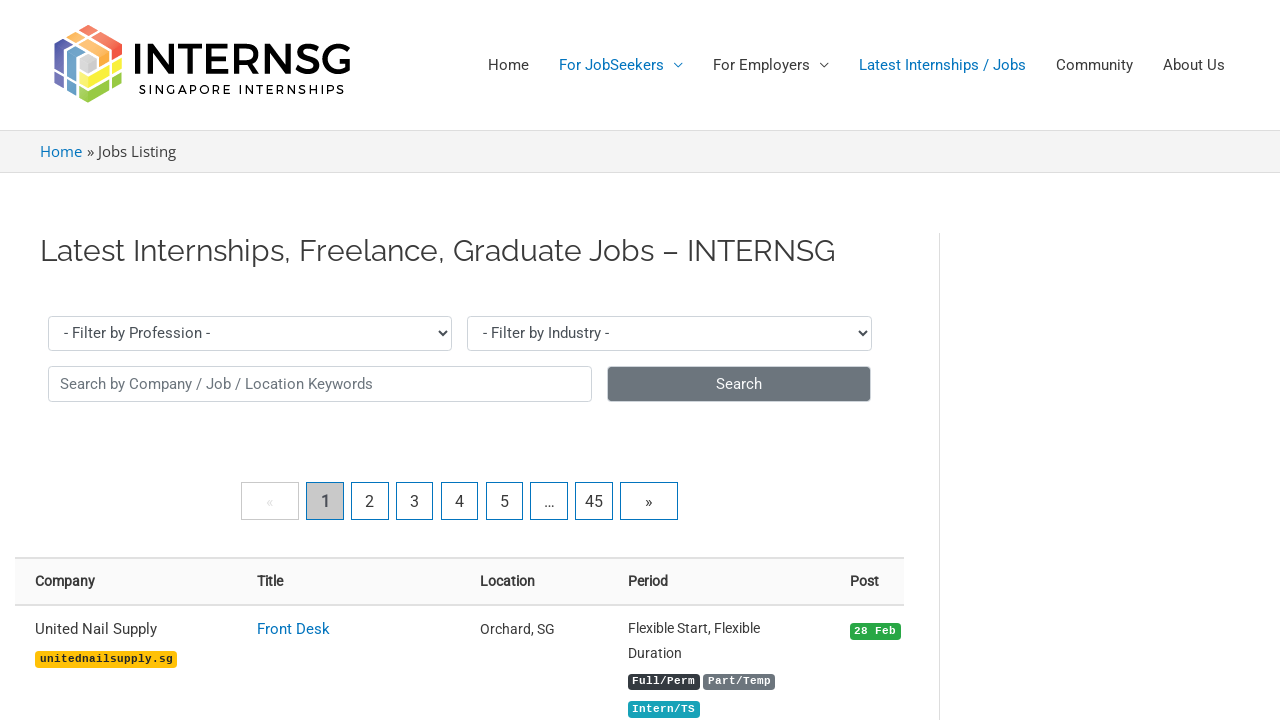

Entered 'marketing' query in search field on input.form-control.form-control-sm
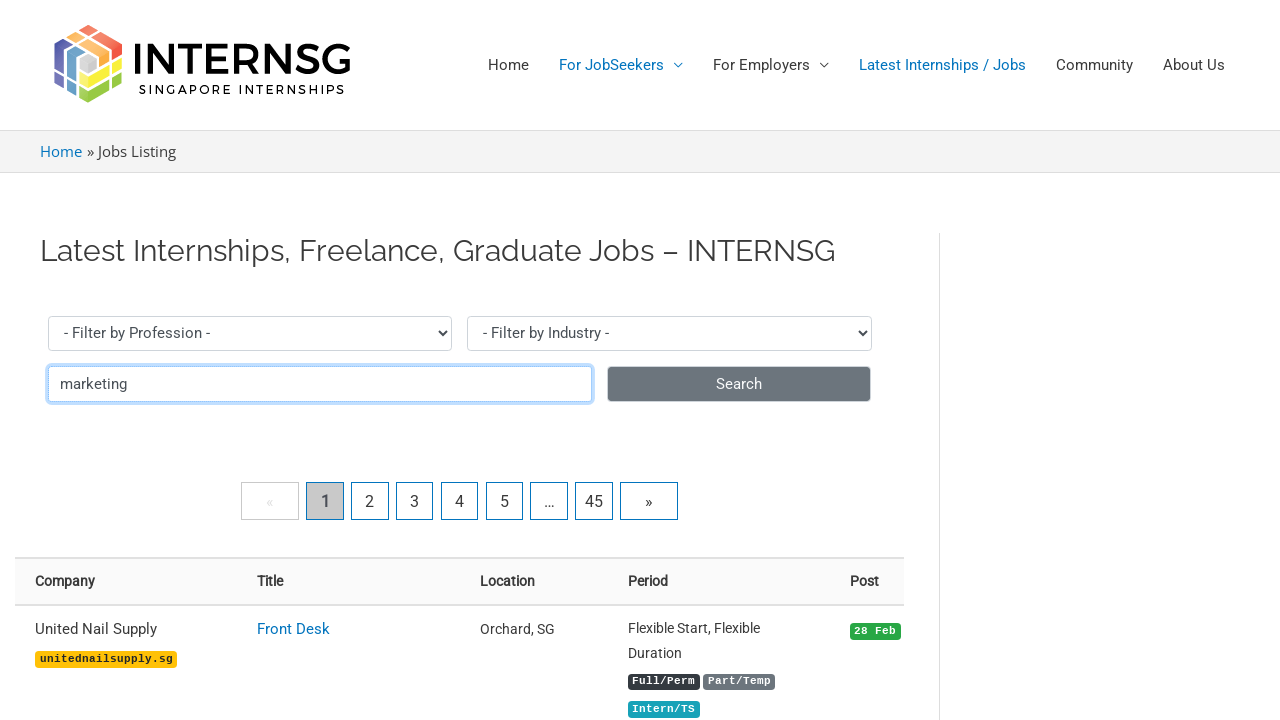

Submitted search query by pressing Enter on input.form-control.form-control-sm
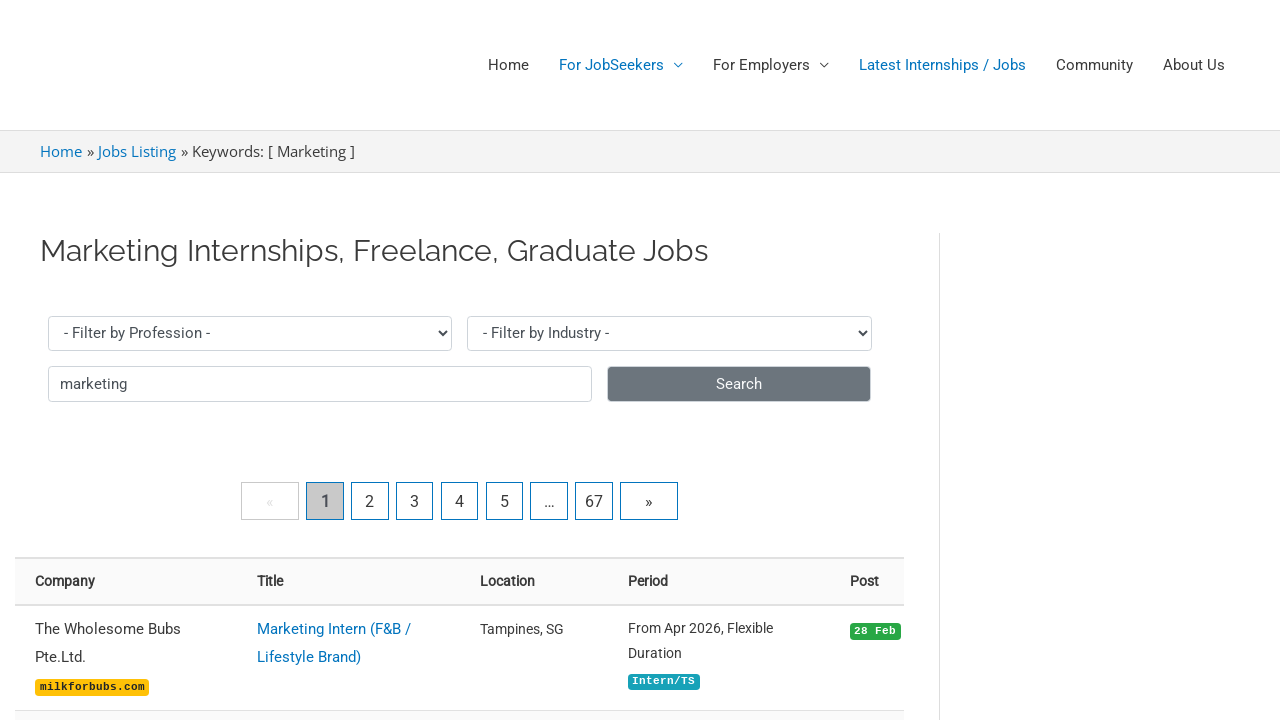

Job listings loaded for 'marketing' search results
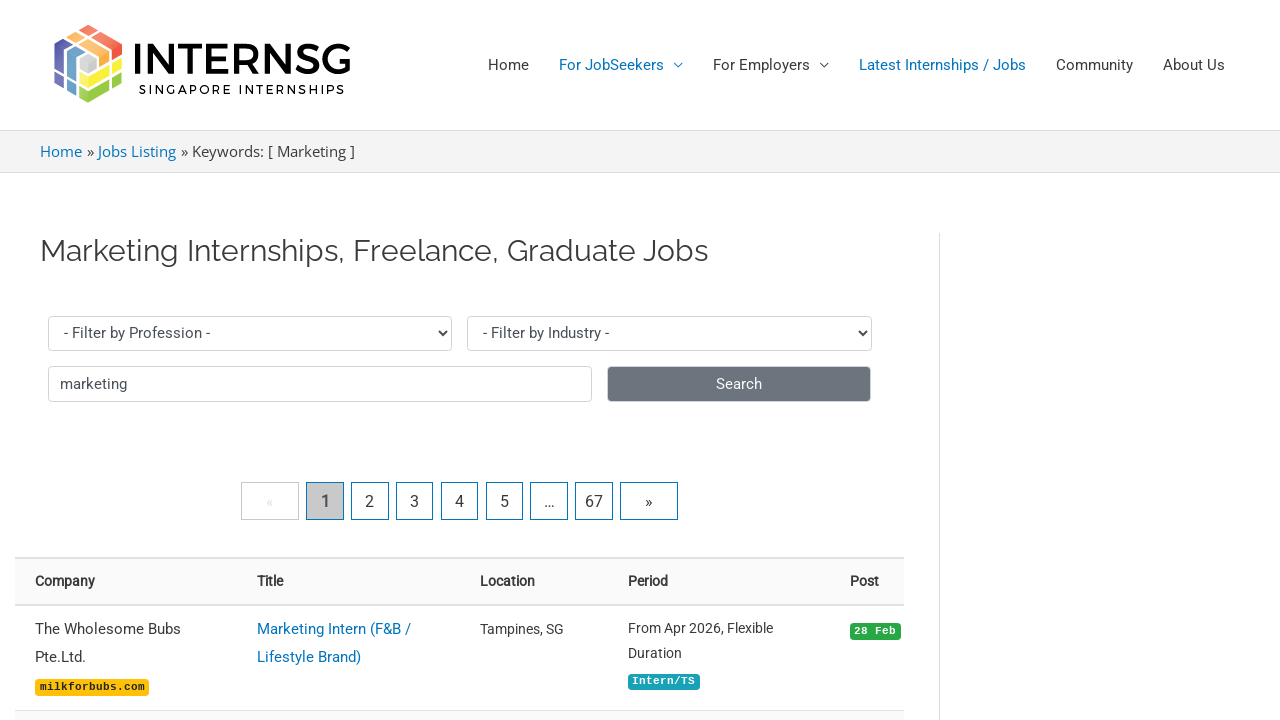

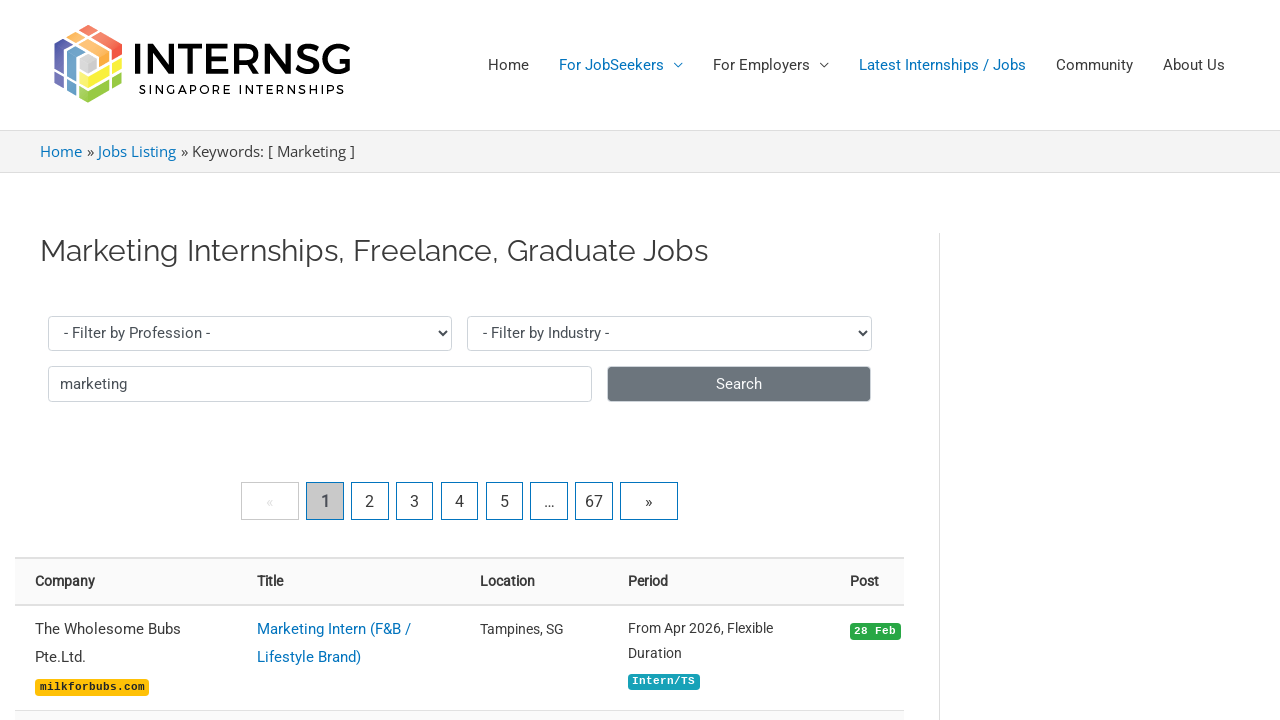